Tests clicking a documents link on the page that opens in a new tab, then reads content from the new page

Starting URL: https://rahulshettyacademy.com/loginpagePractise/

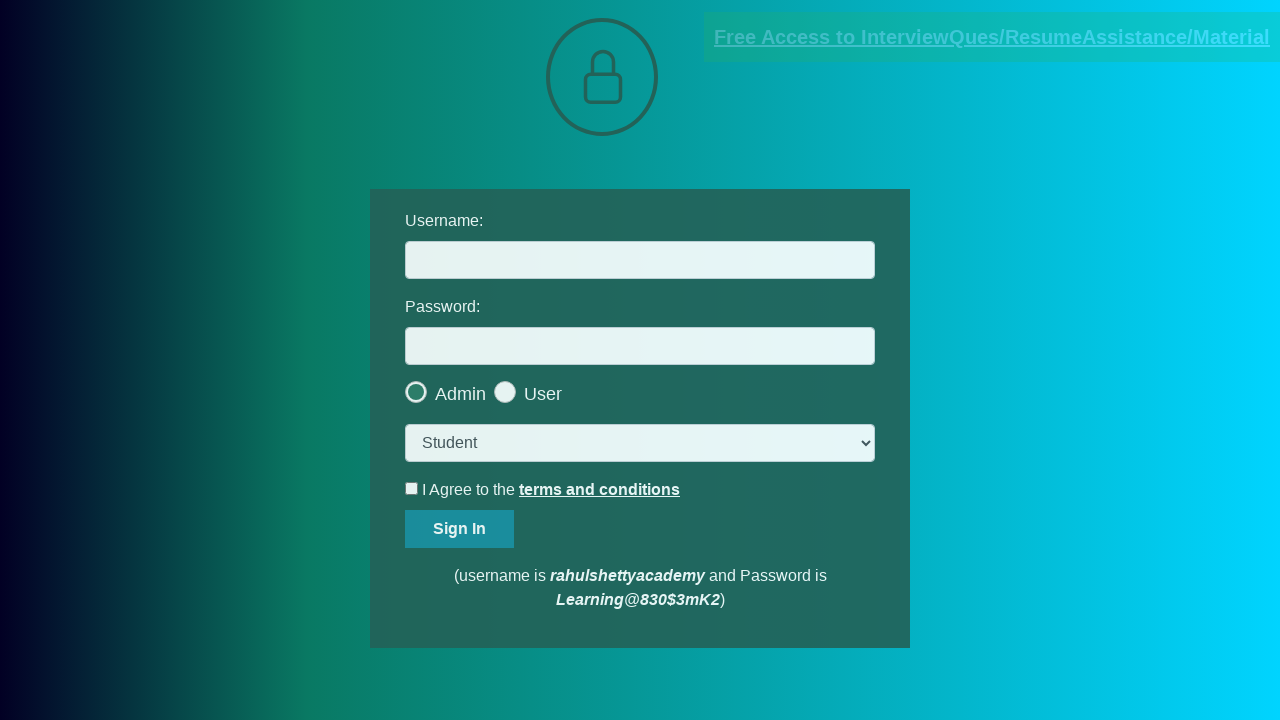

Documents link became visible
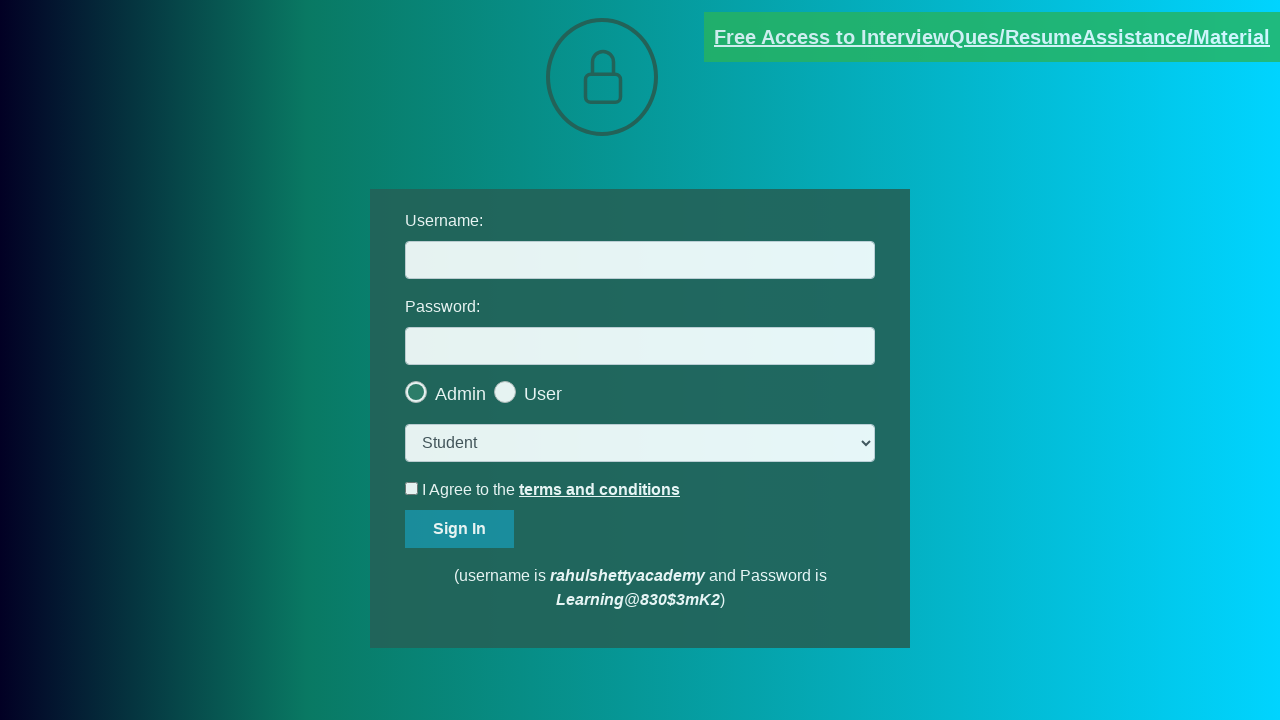

Clicked documents link to open new tab at (992, 37) on [href*='documents-request']
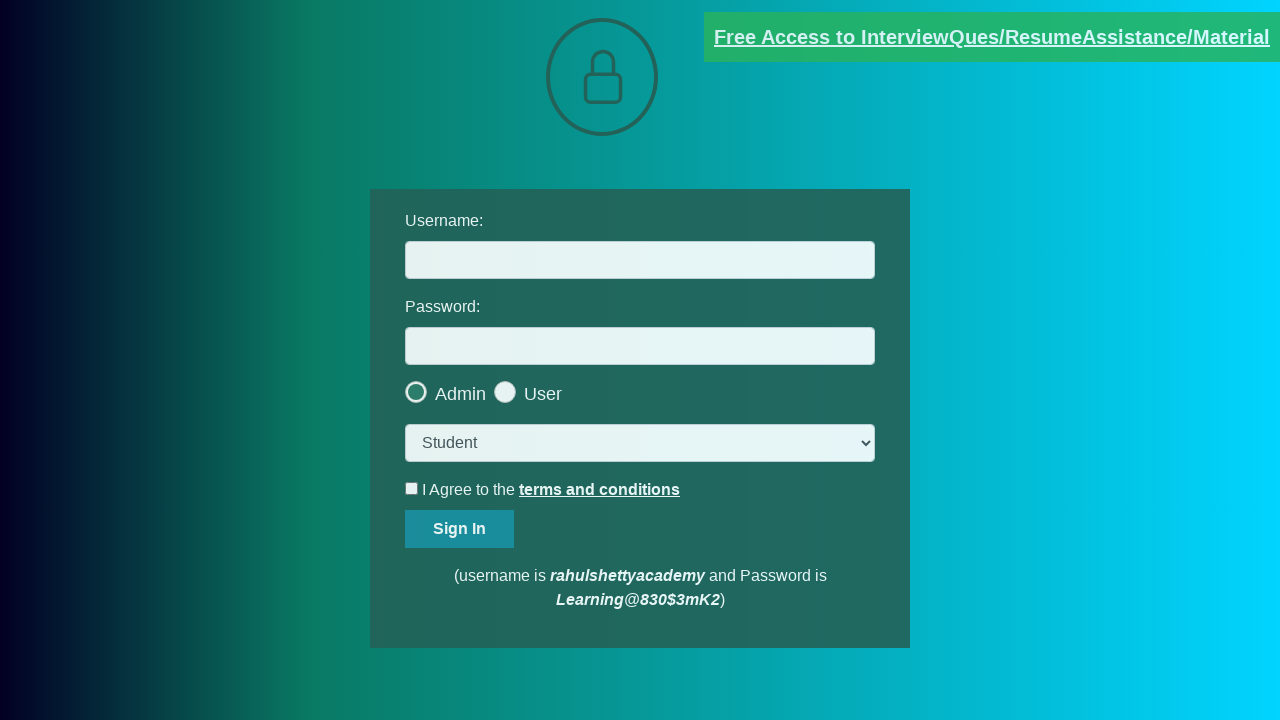

New page opened in new tab
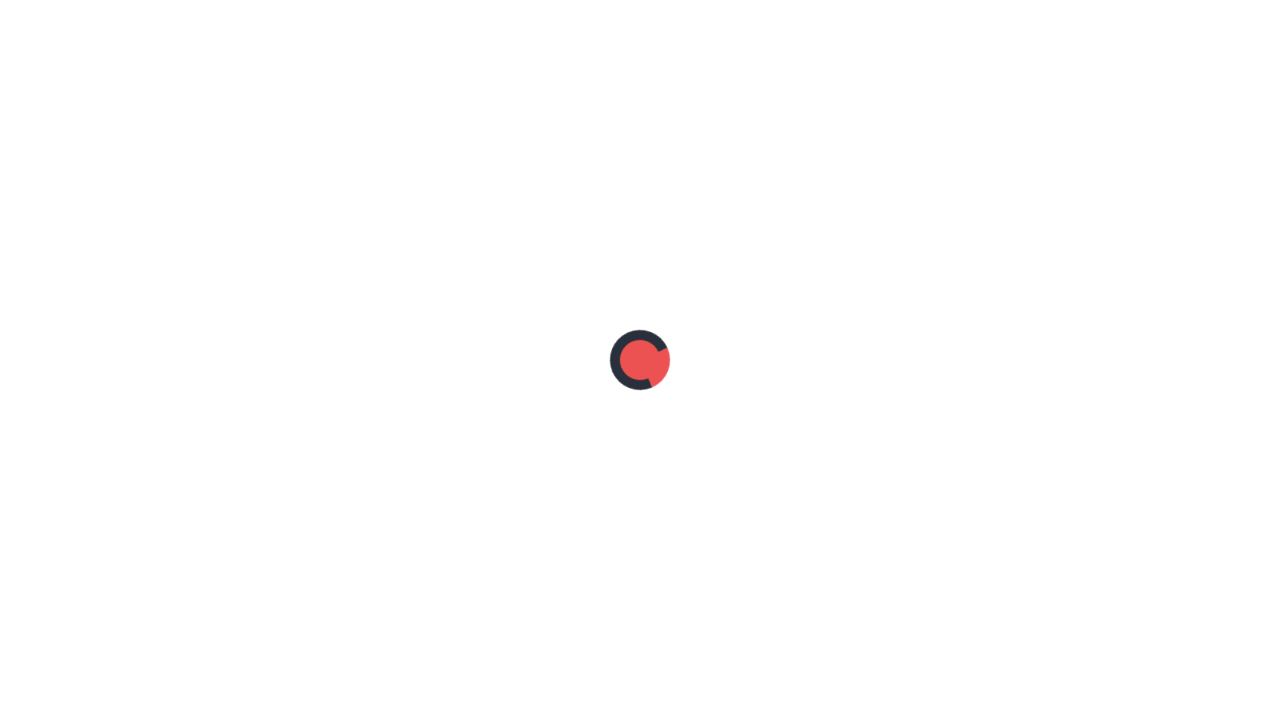

New page loaded completely
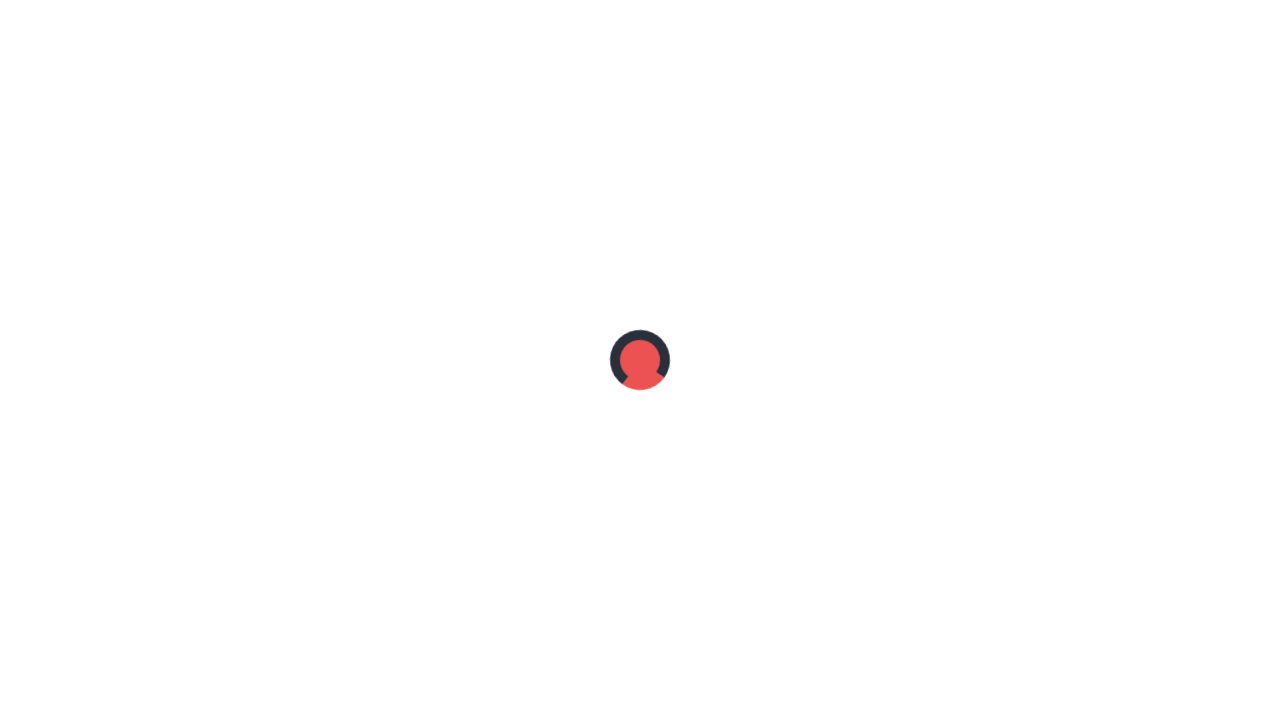

Red text element found on new page
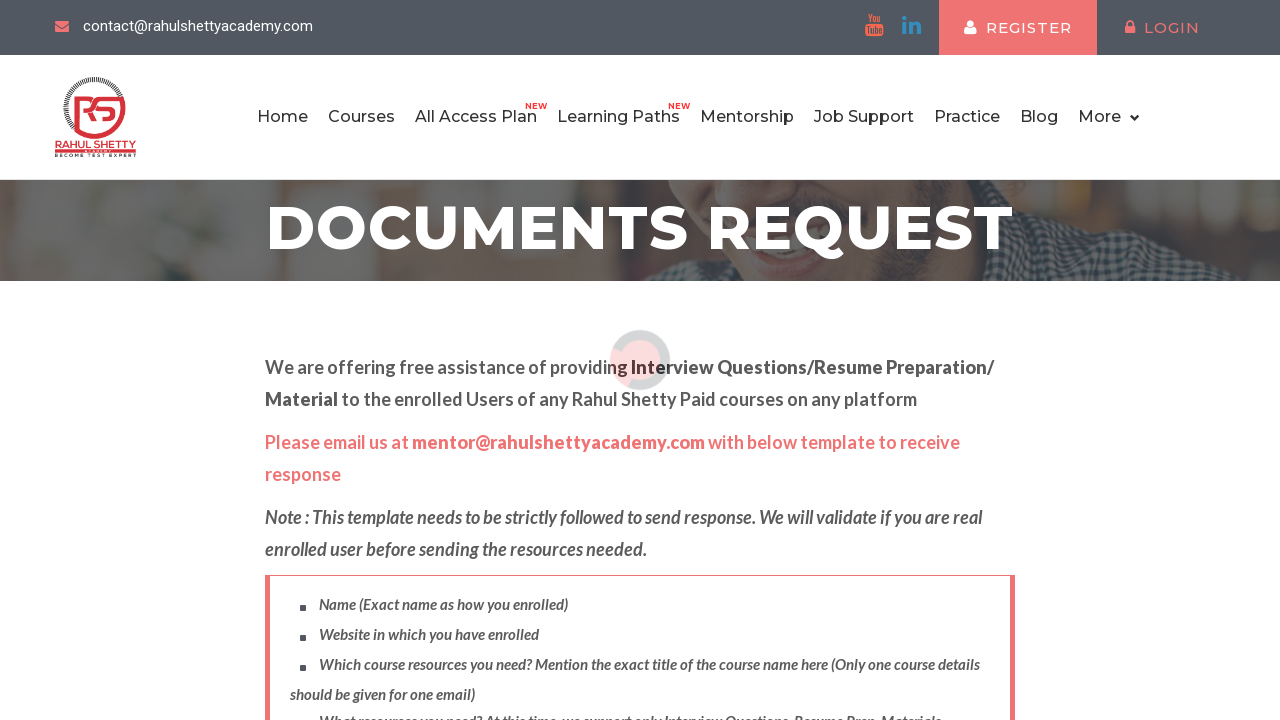

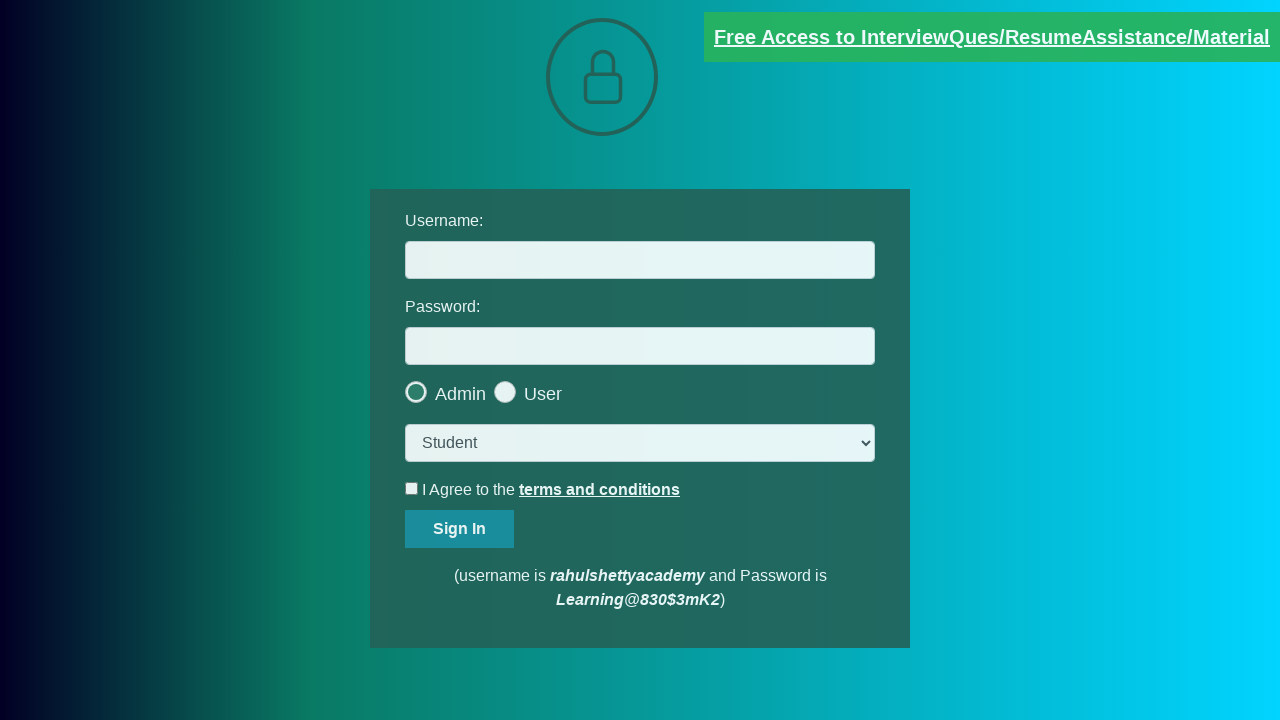